Tests form validation by clicking submit without filling any required fields and verifying an alert appears indicating missing required data.

Starting URL: https://katalon-test.s3.amazonaws.com/aut/html/form.html

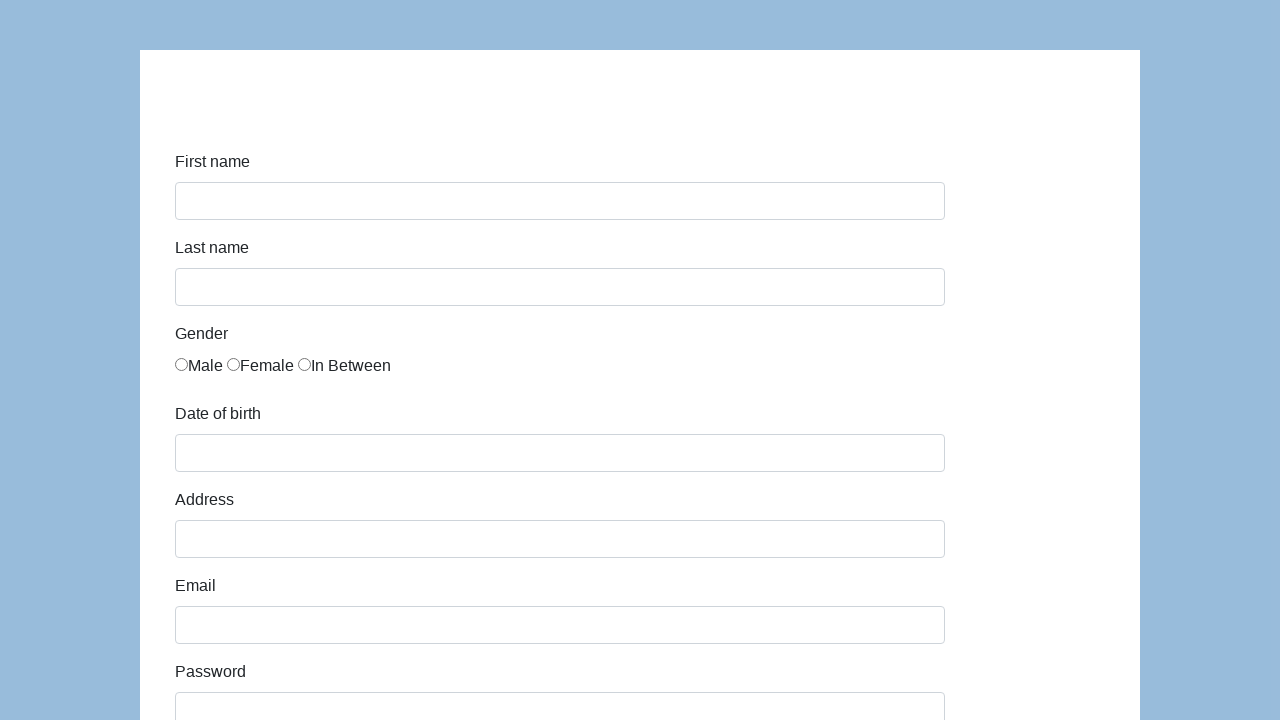

Set up dialog handler to accept alerts
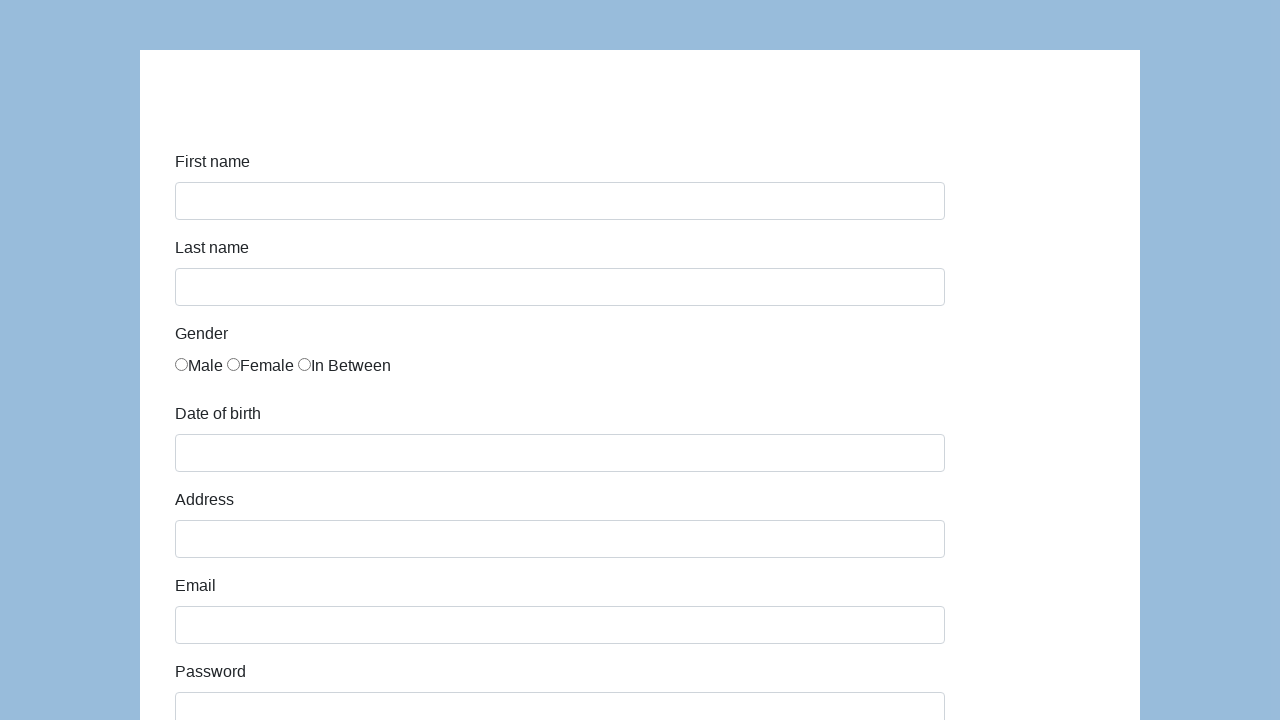

Navigated to form page
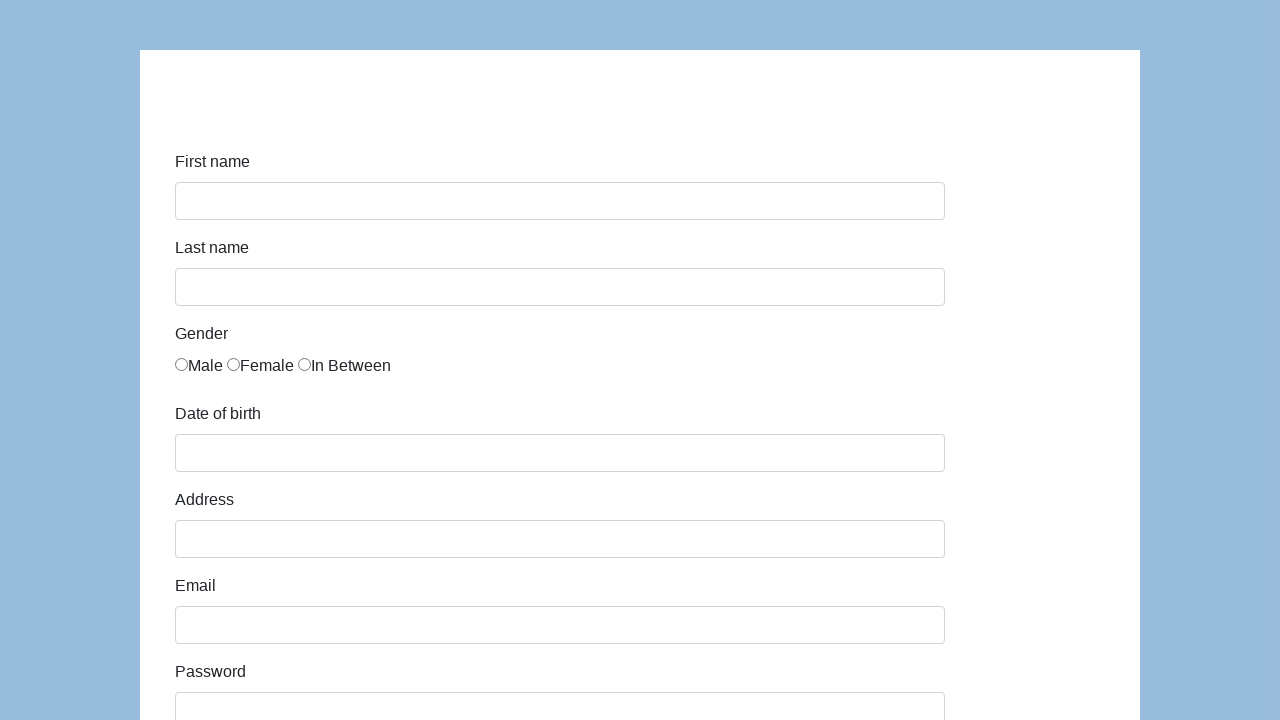

Submit button is visible
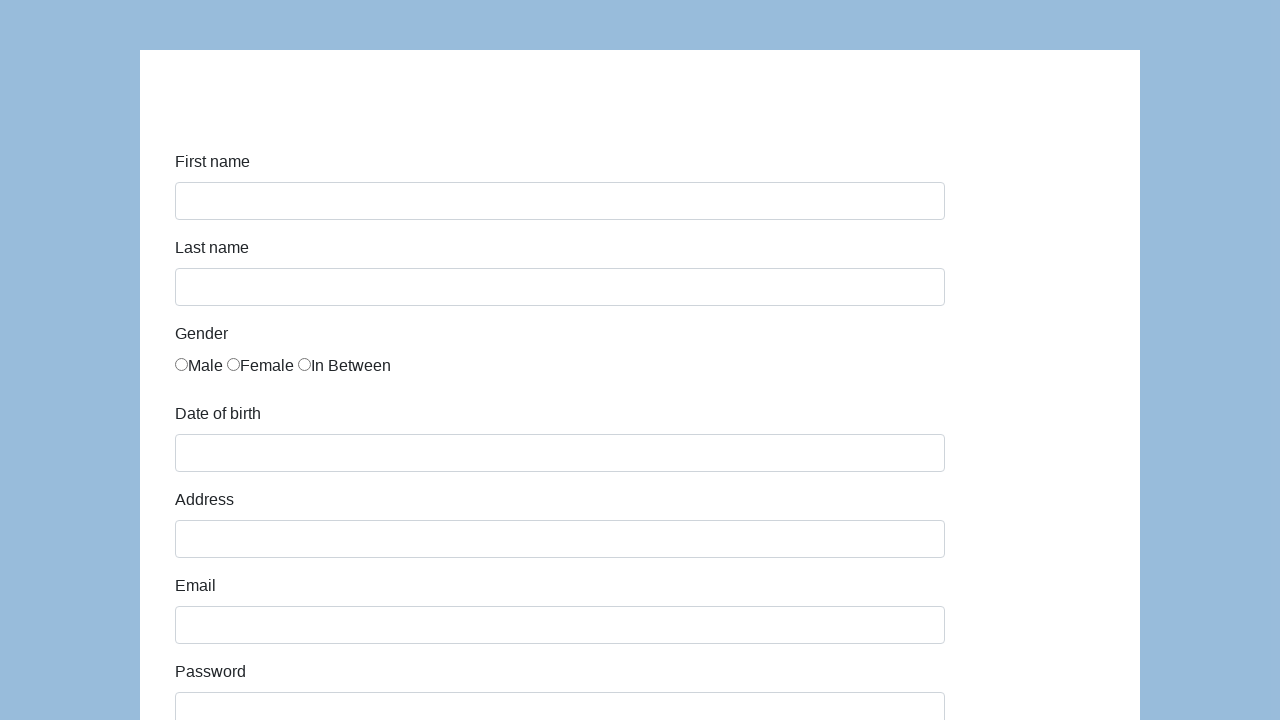

Clicked submit button without filling required fields at (213, 665) on #submit
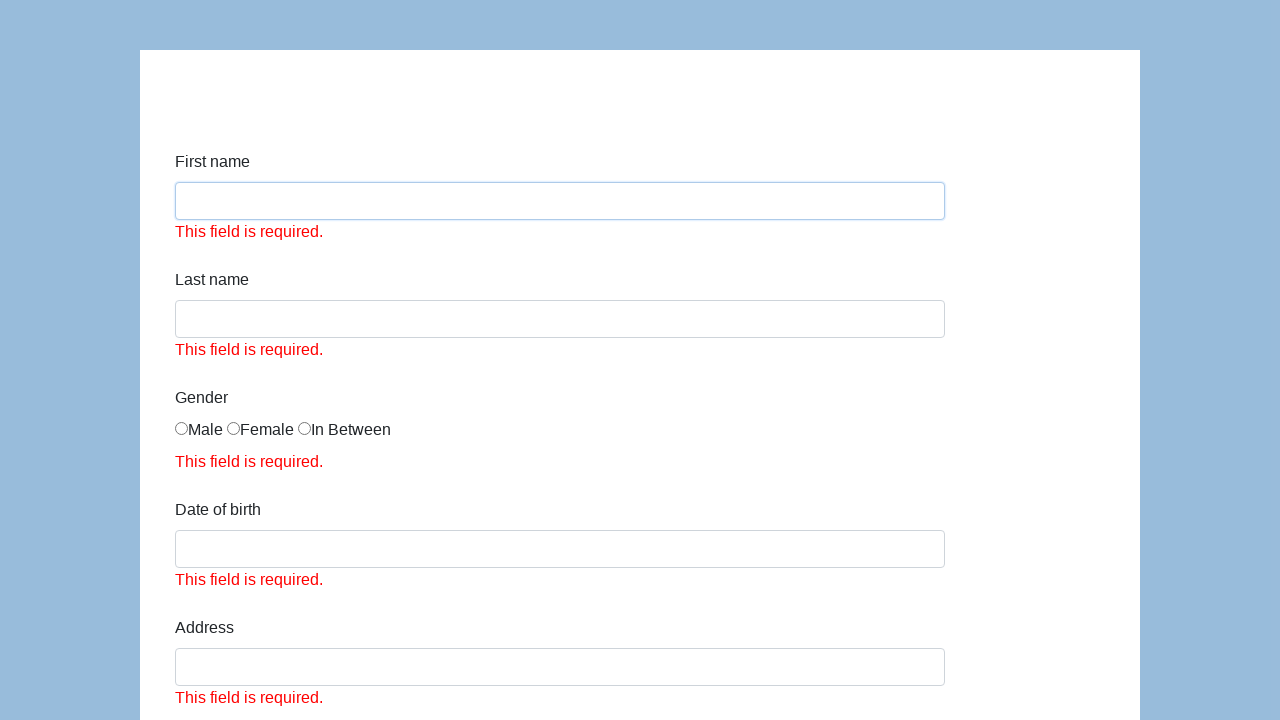

Waited for dialog to be handled and validation alert to appear
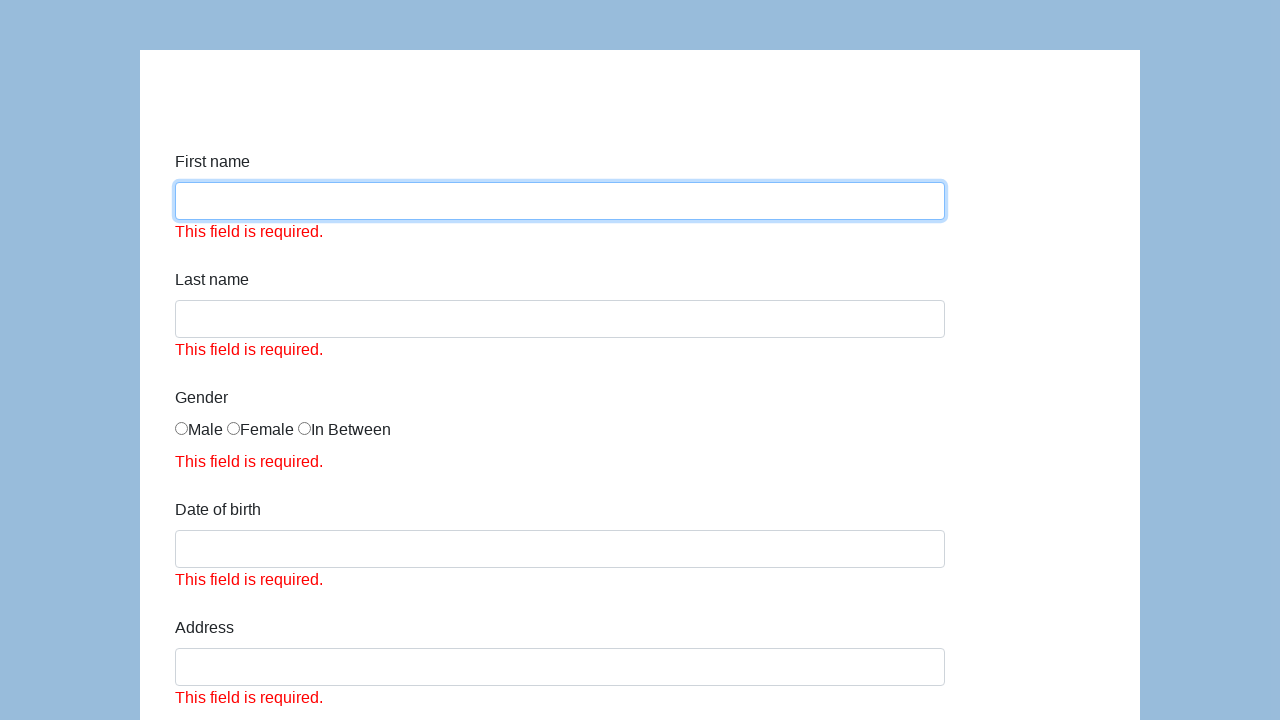

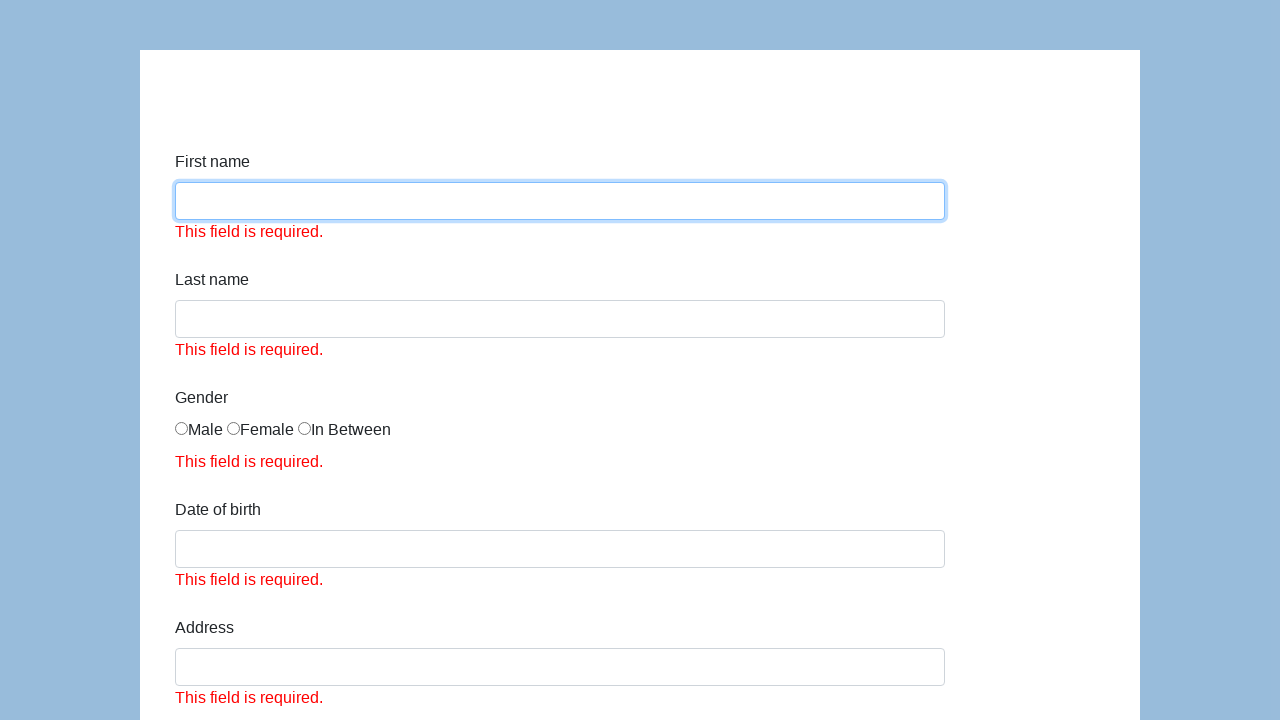